Tests nested iframe interaction by navigating to the iframe demo page, switching through multiple iframe levels, and entering text in an input field within the inner iframe

Starting URL: http://demo.automationtesting.in/Frames.html

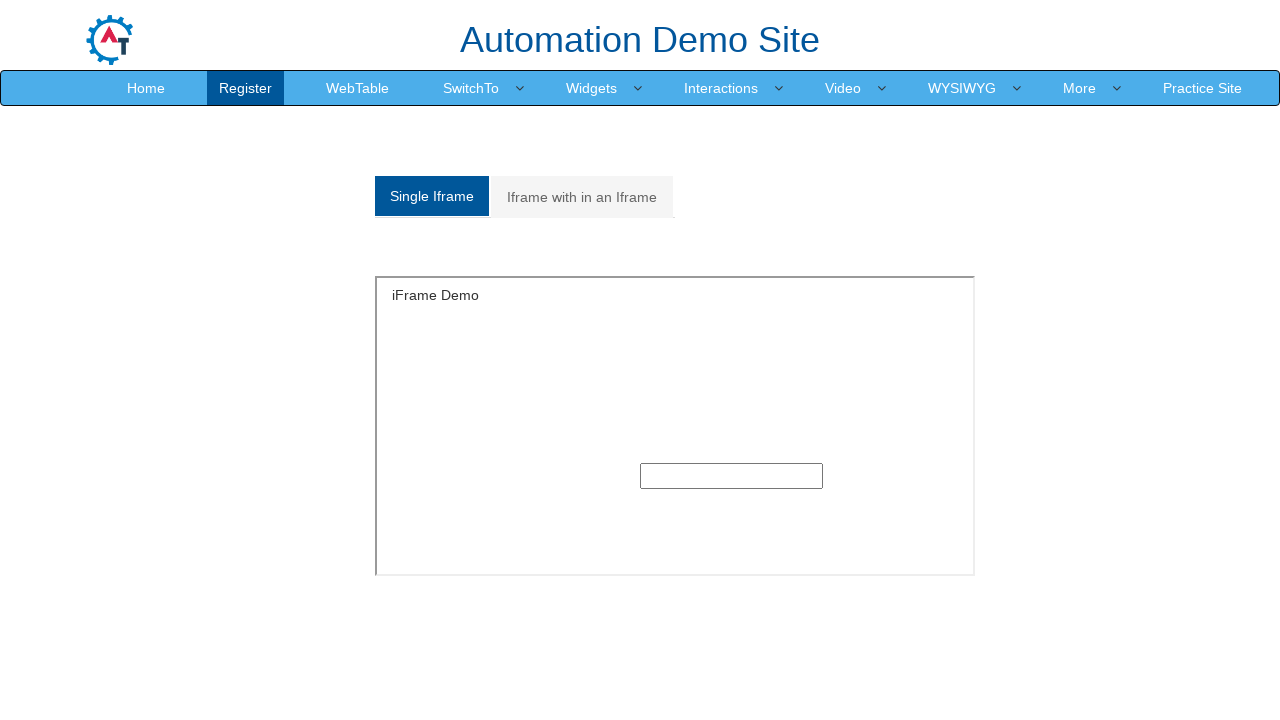

Clicked on 'Iframe with in an Iframe' tab at (582, 197) on xpath=/html/body/section/div[1]/div/div/div/div[1]/div/ul/li[2]/a
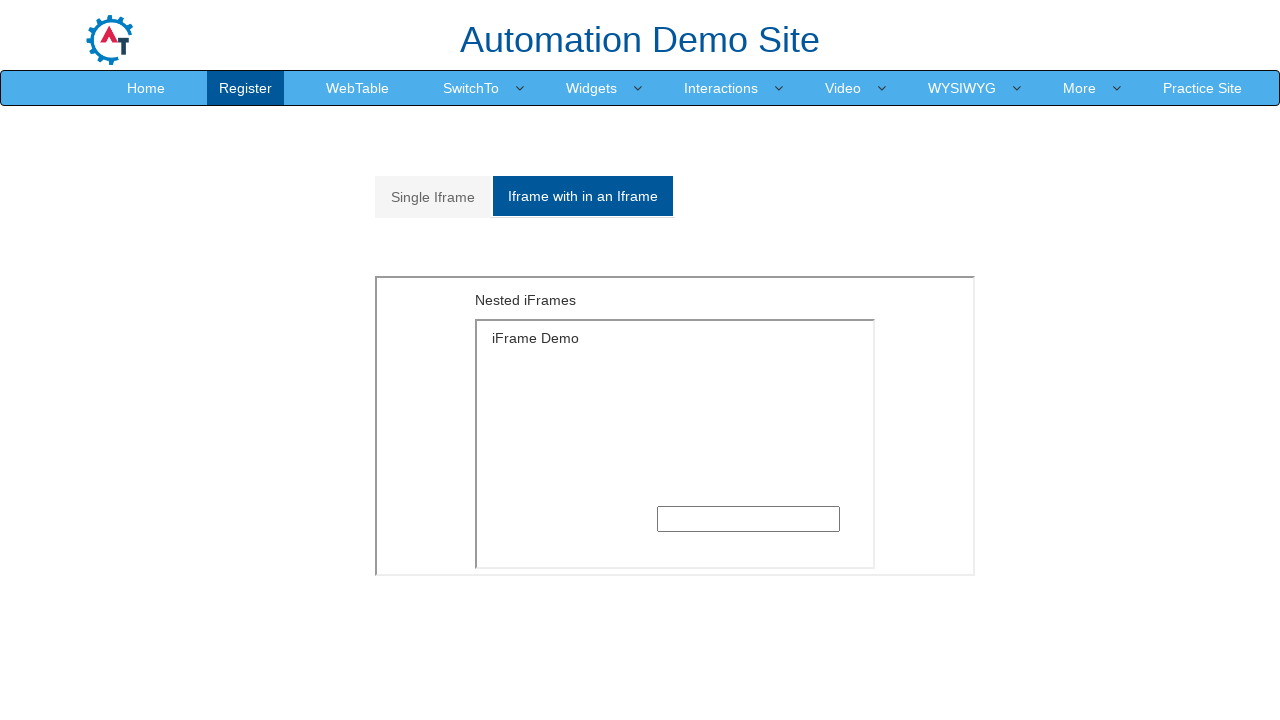

Switched to outer iframe
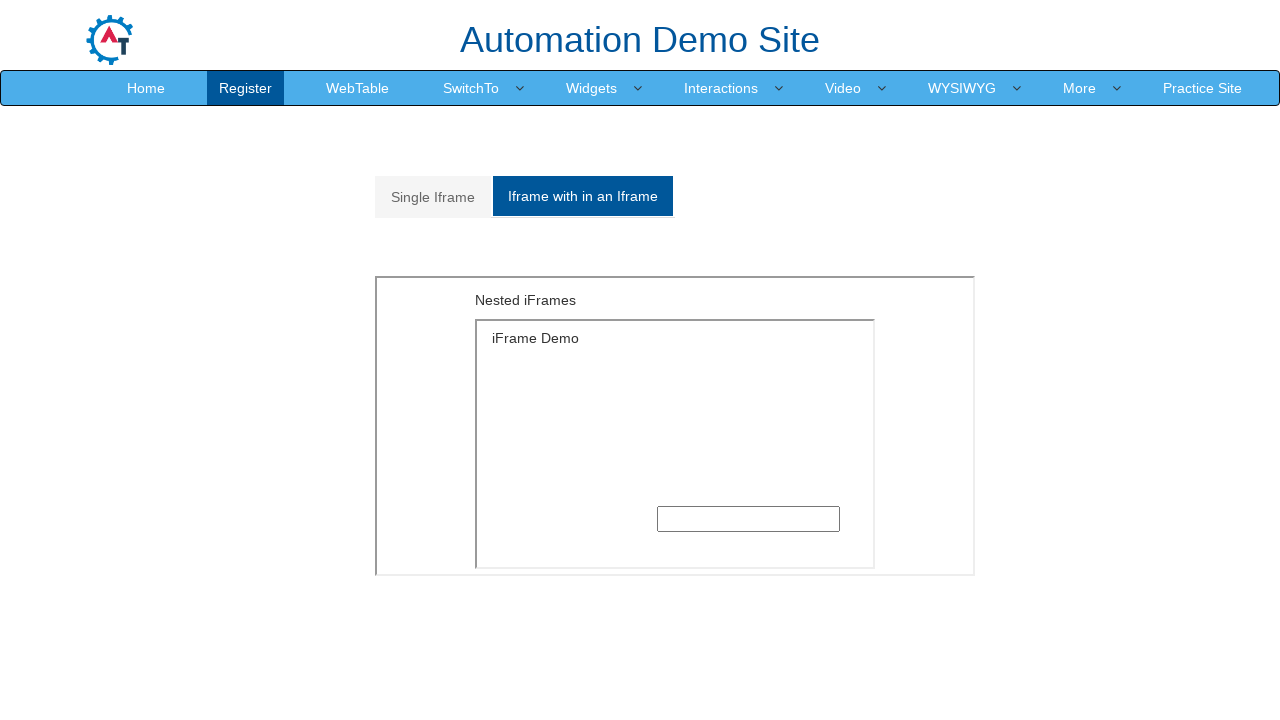

Switched to inner iframe within the outer frame
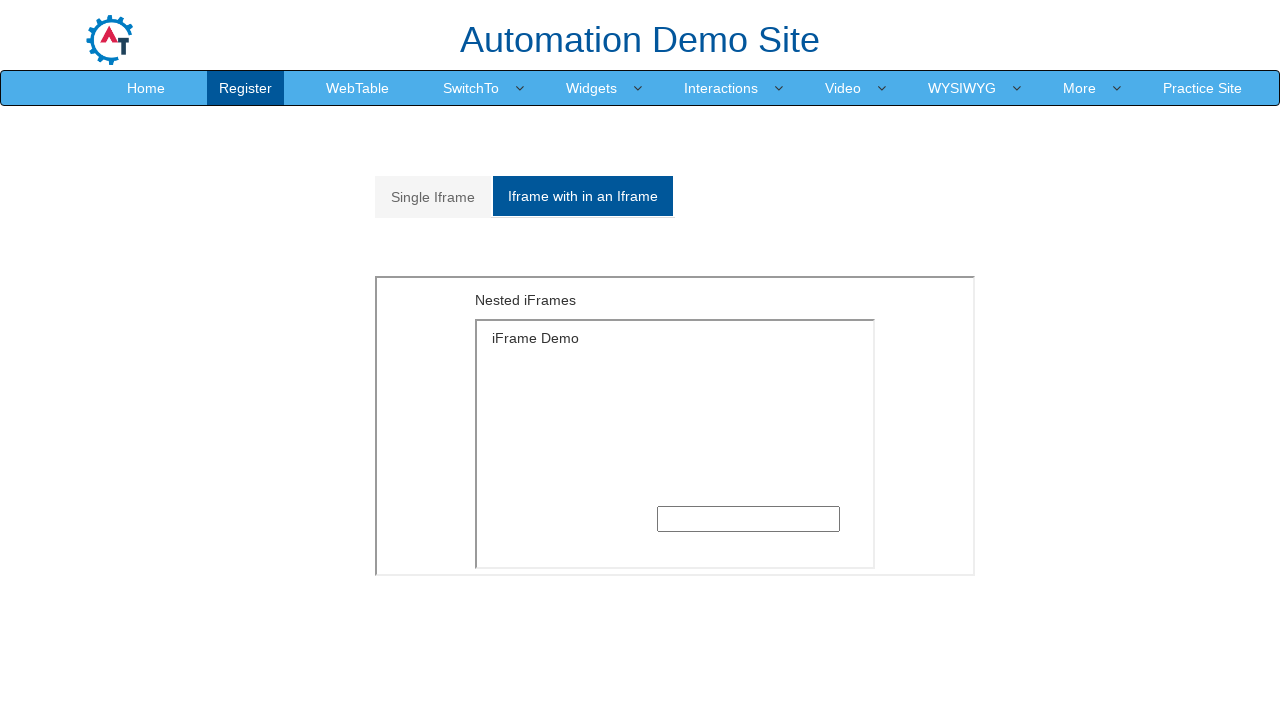

Entered 'Hello' in input field within inner iframe on xpath=//*[@id='Multiple']/iframe >> internal:control=enter-frame >> xpath=/html/
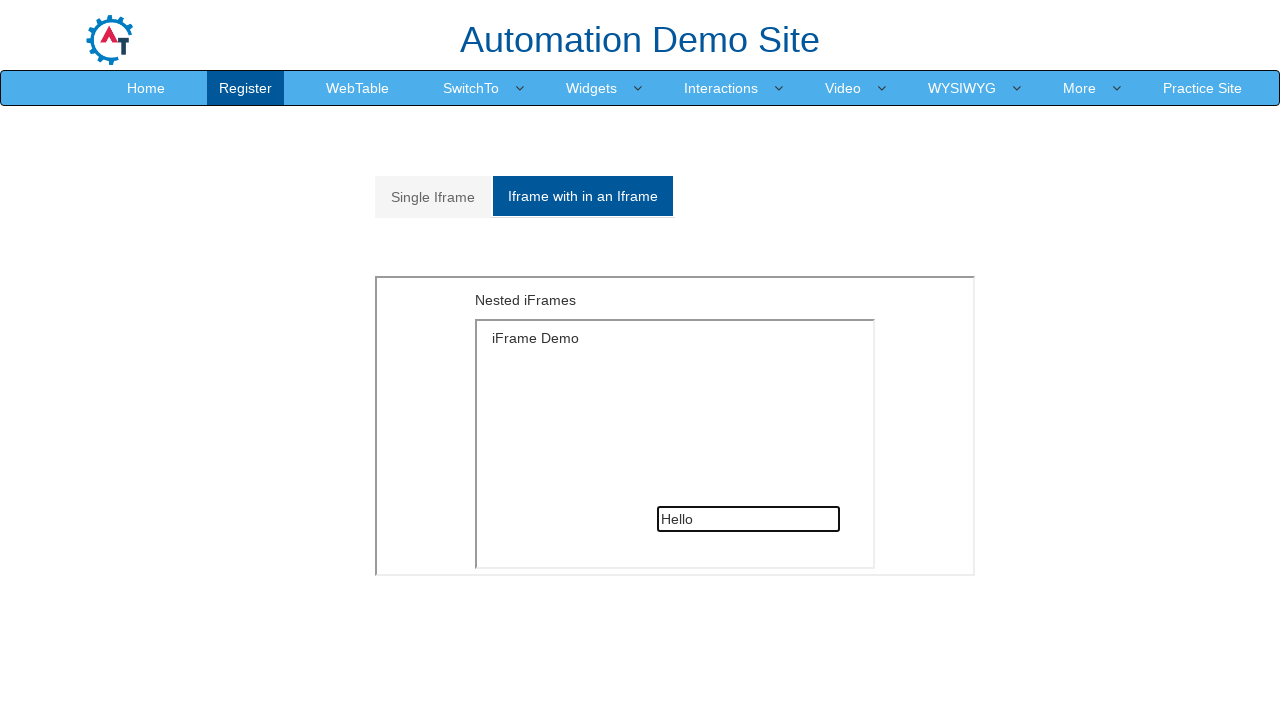

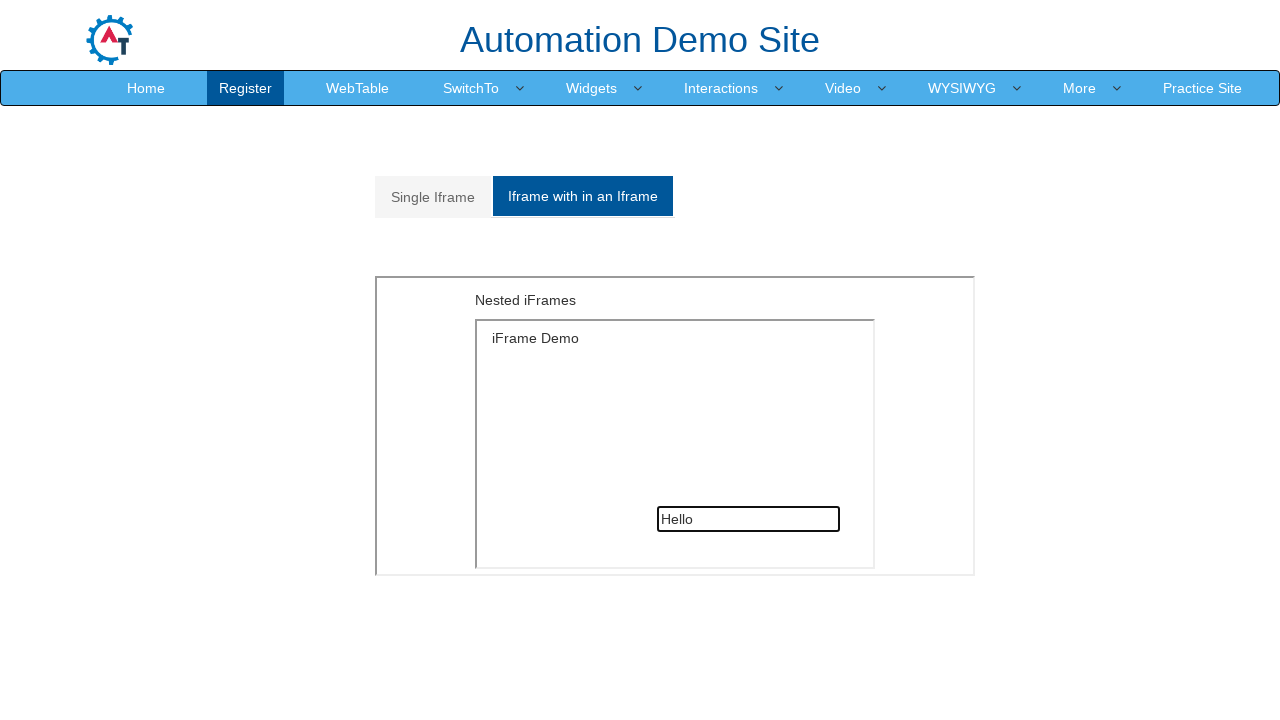